Tests radio button selection by clicking on male and female gender options

Starting URL: https://www.techlistic.com/p/selenium-practice-form.html

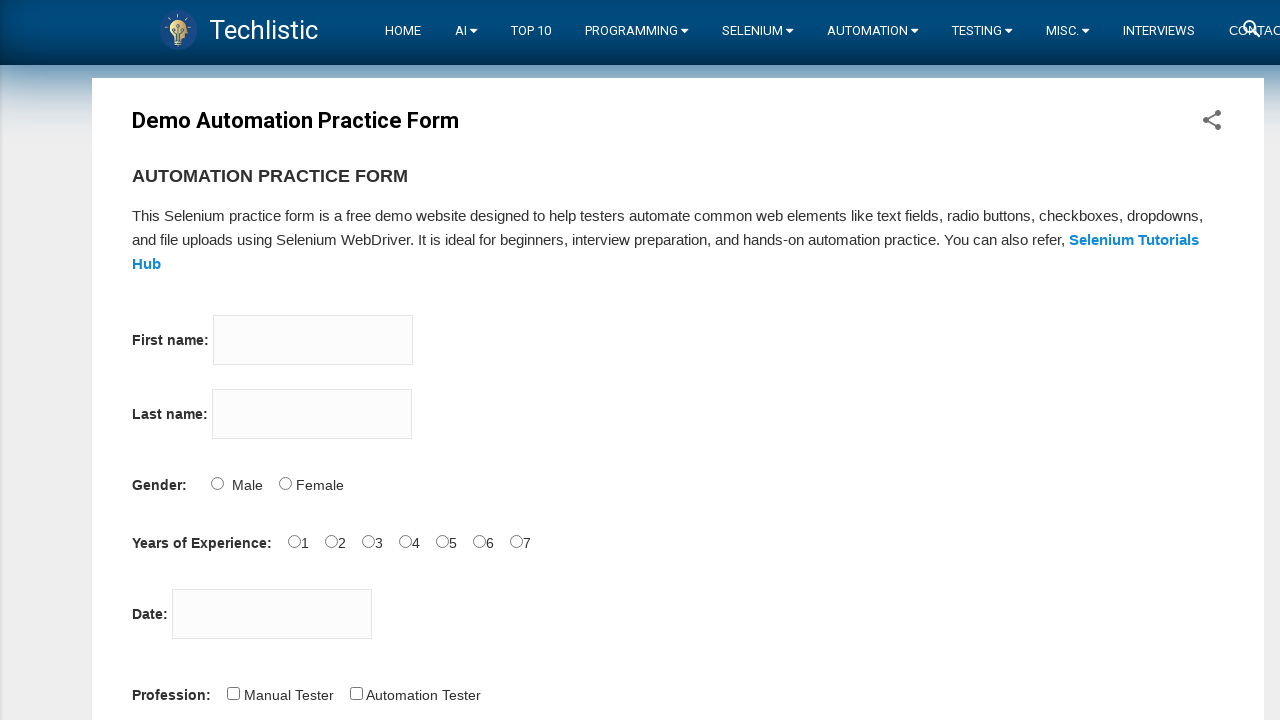

Clicked male radio button at (217, 483) on #sex-0
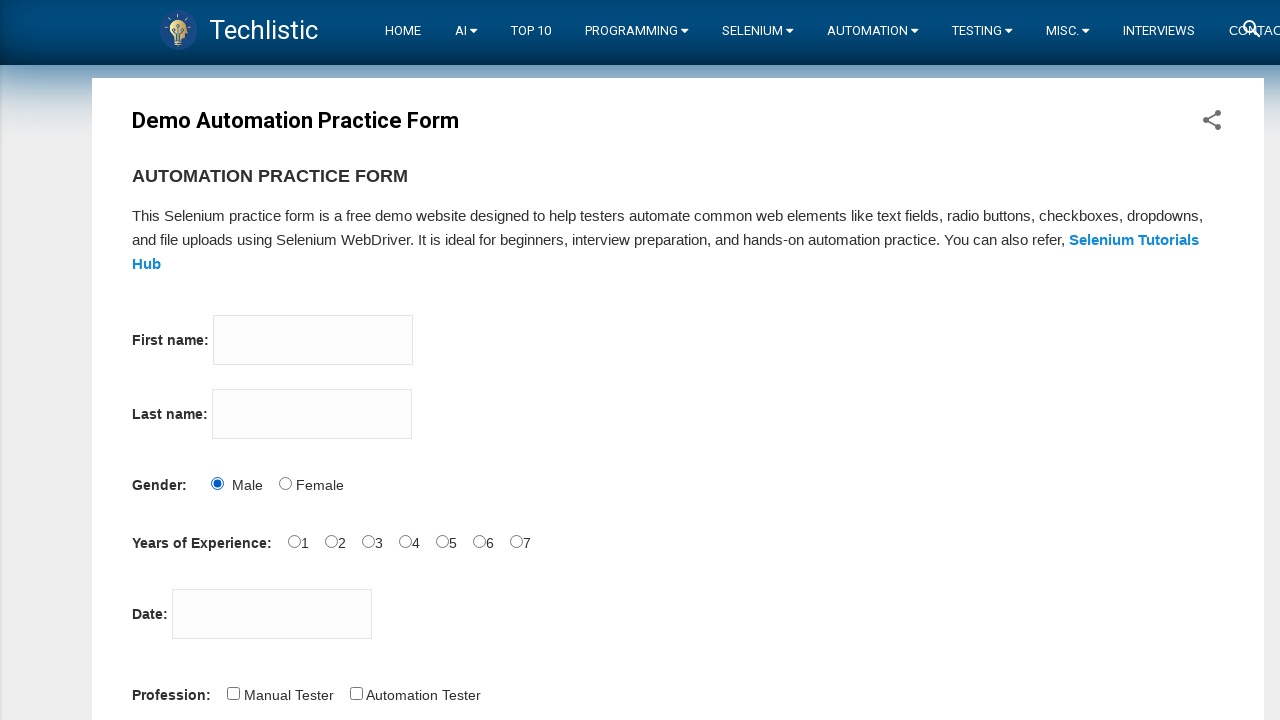

Clicked female radio button at (285, 483) on #sex-1
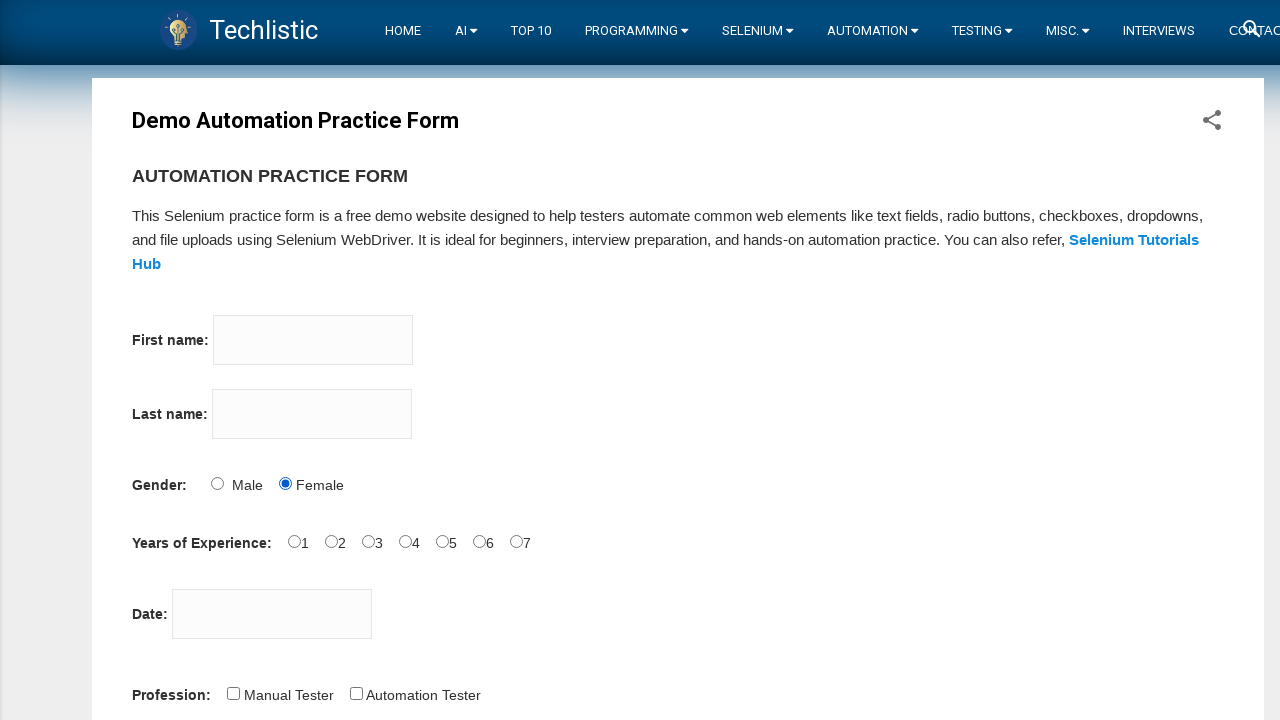

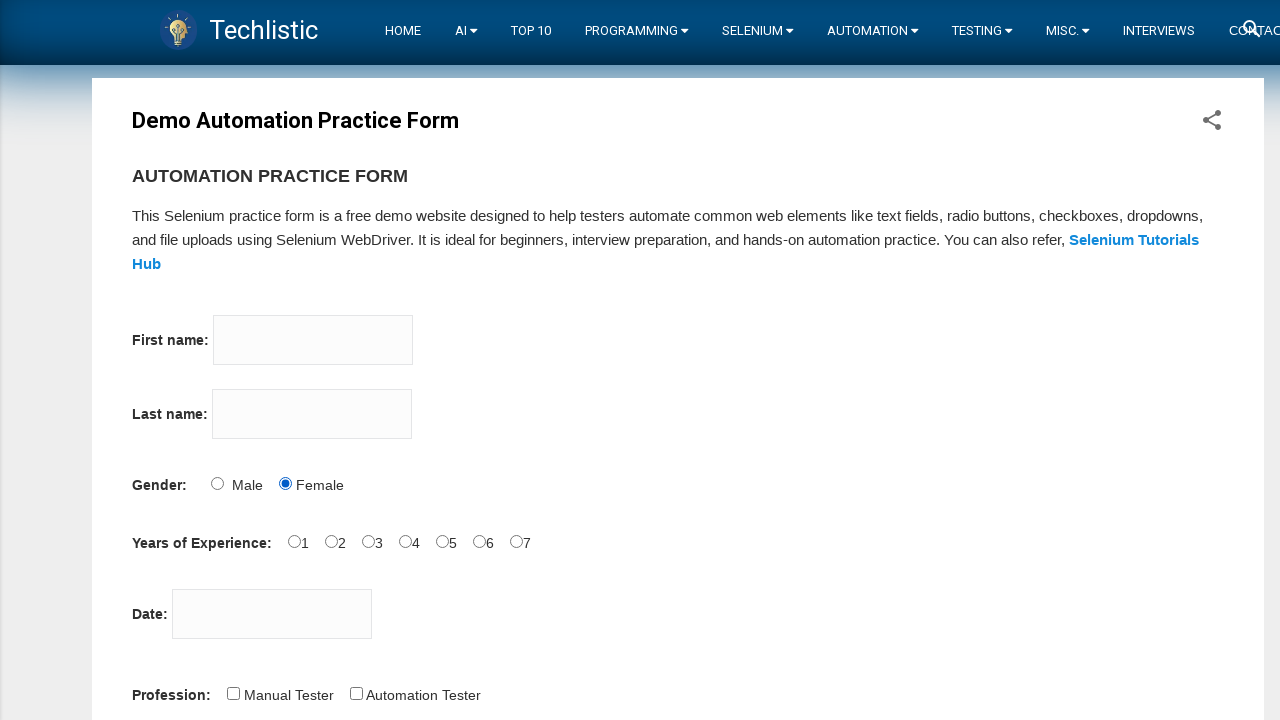